Tests that the currently applied filter link is highlighted with selected class

Starting URL: https://demo.playwright.dev/todomvc

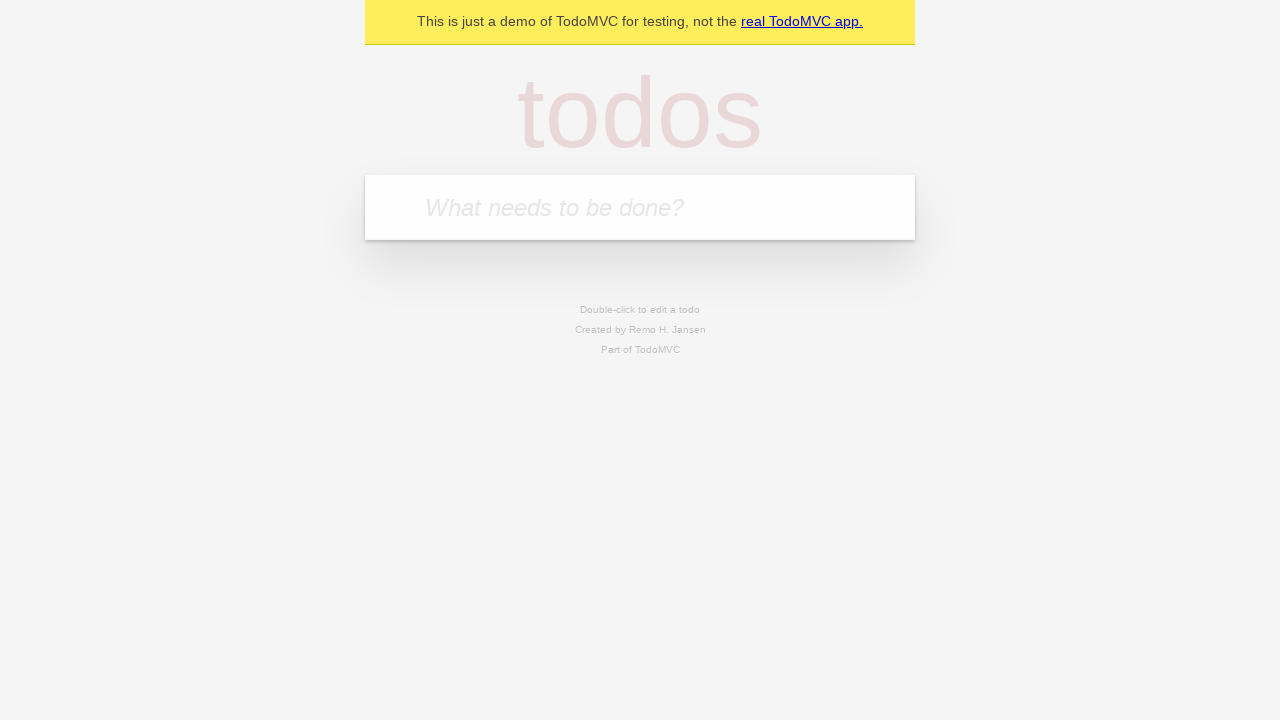

Filled todo input with 'buy some cheese' on internal:attr=[placeholder="What needs to be done?"i]
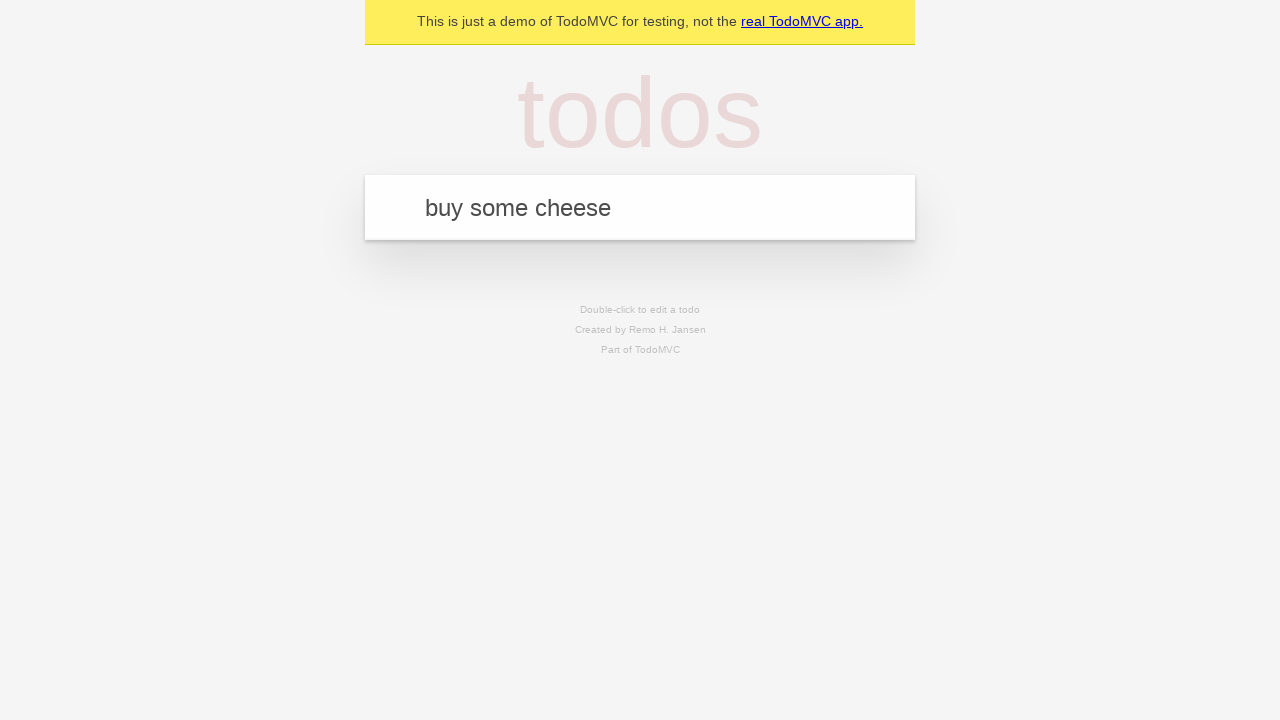

Pressed Enter to add 'buy some cheese' to the todo list on internal:attr=[placeholder="What needs to be done?"i]
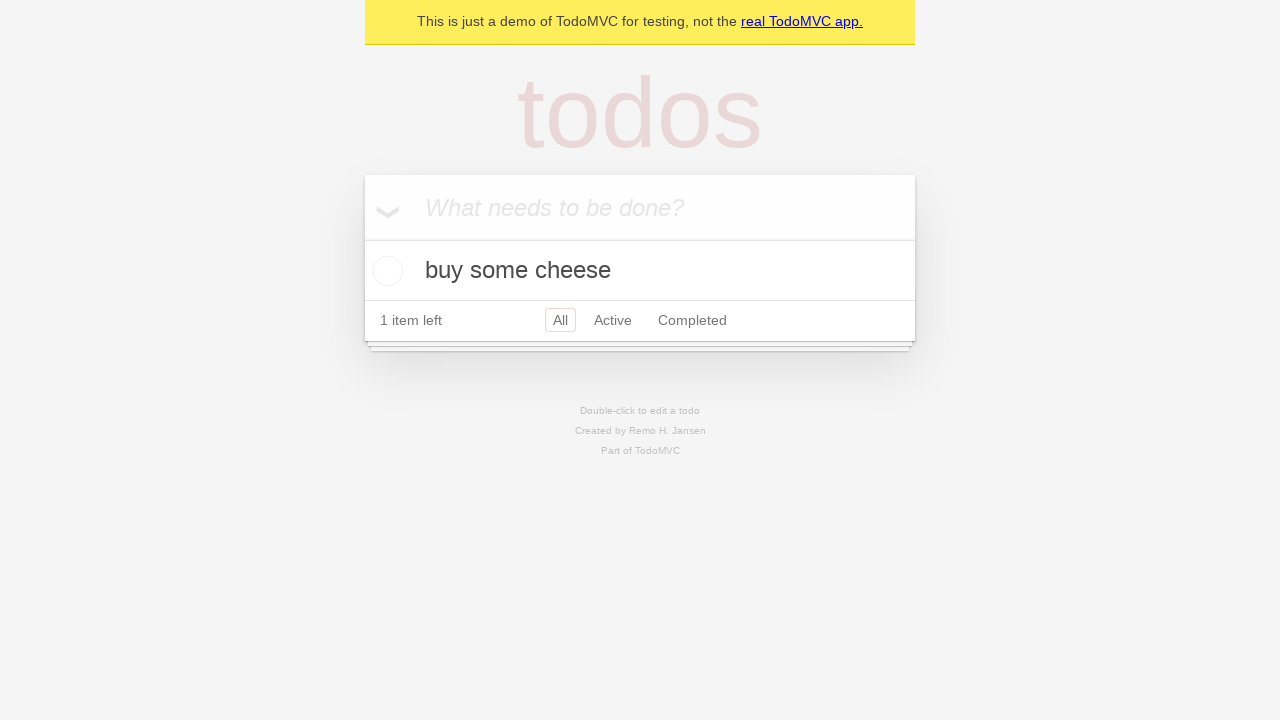

Filled todo input with 'feed the cat' on internal:attr=[placeholder="What needs to be done?"i]
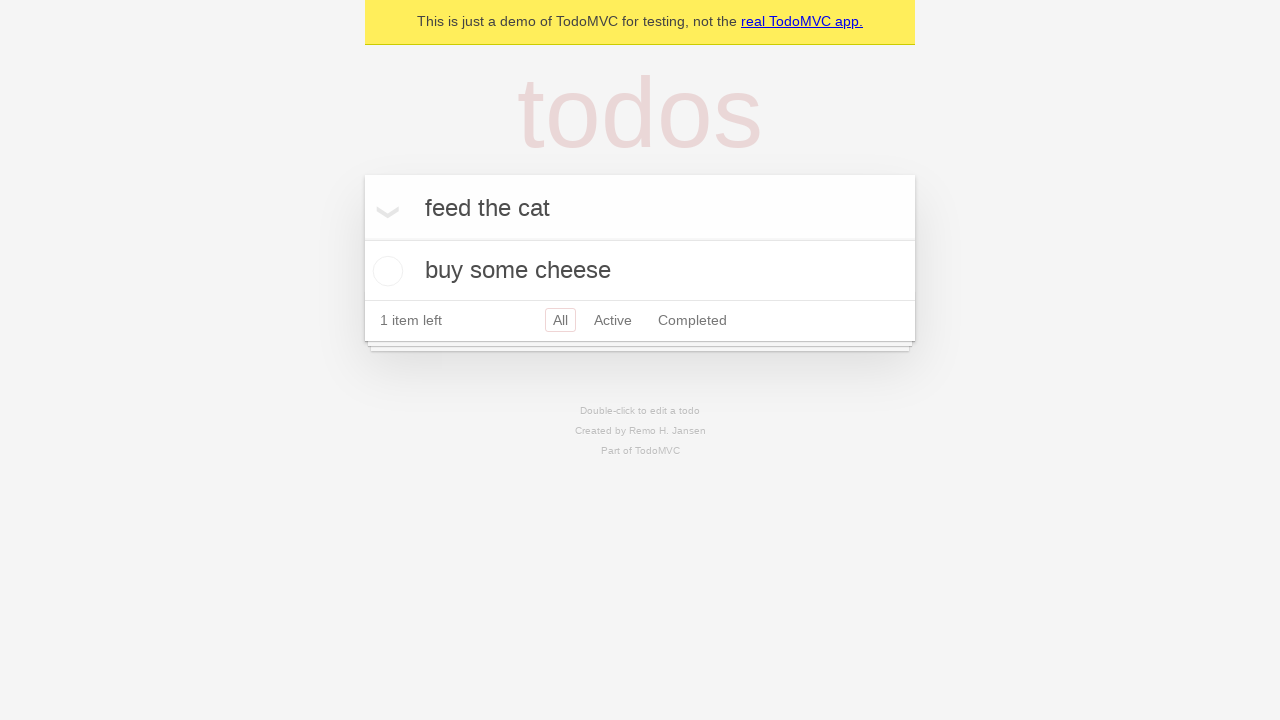

Pressed Enter to add 'feed the cat' to the todo list on internal:attr=[placeholder="What needs to be done?"i]
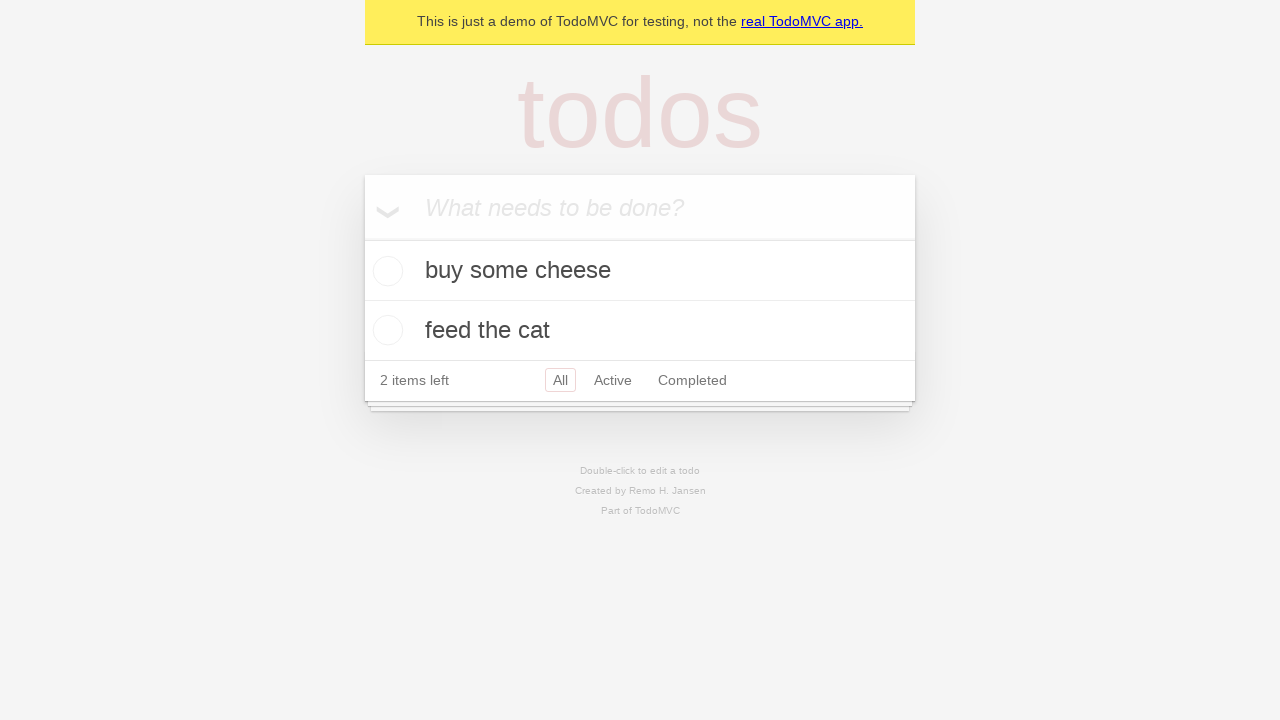

Filled todo input with 'book a doctors appointment' on internal:attr=[placeholder="What needs to be done?"i]
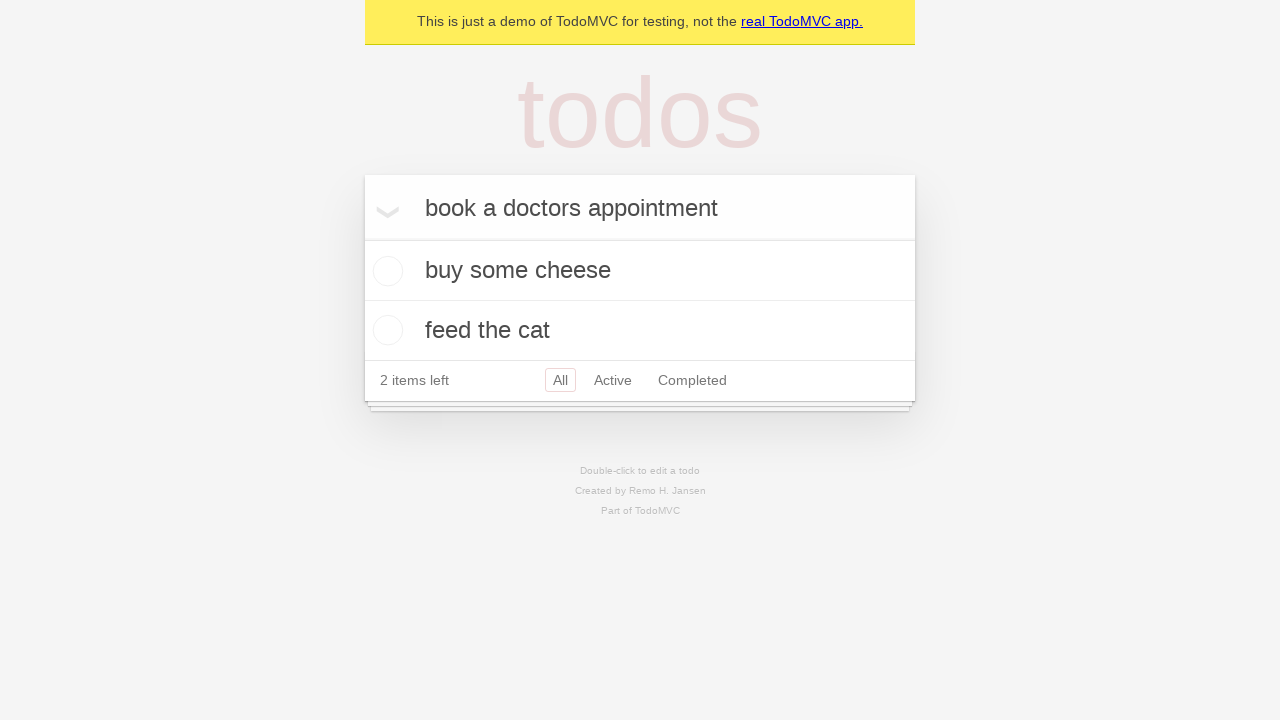

Pressed Enter to add 'book a doctors appointment' to the todo list on internal:attr=[placeholder="What needs to be done?"i]
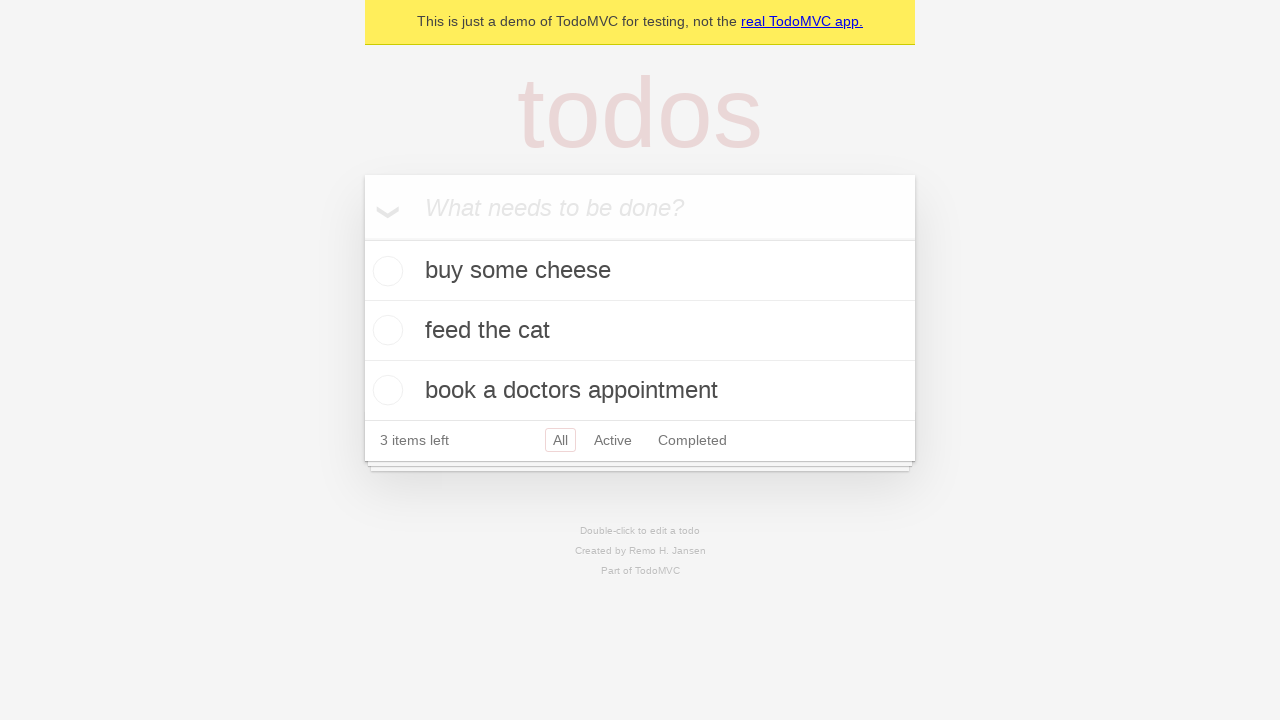

Filled todo input with 'test report showing' on internal:attr=[placeholder="What needs to be done?"i]
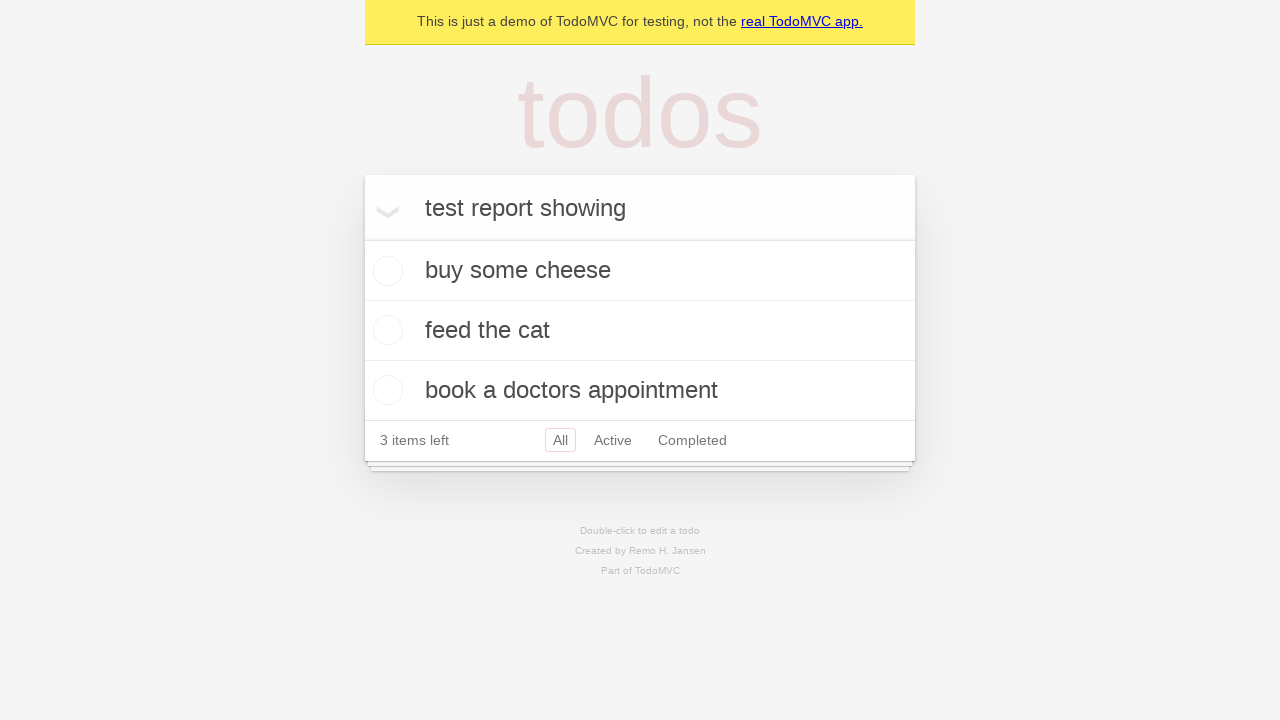

Pressed Enter to add 'test report showing' to the todo list on internal:attr=[placeholder="What needs to be done?"i]
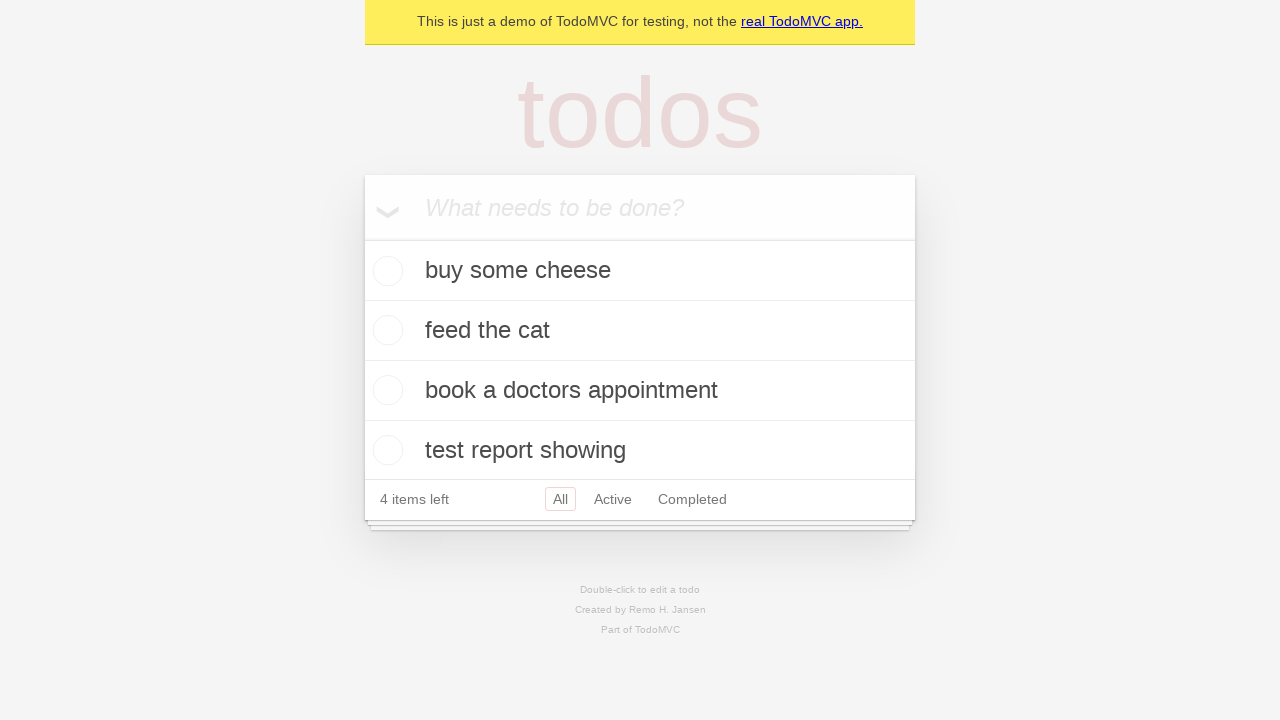

Clicked Active filter link at (613, 499) on internal:role=link[name="Active"i]
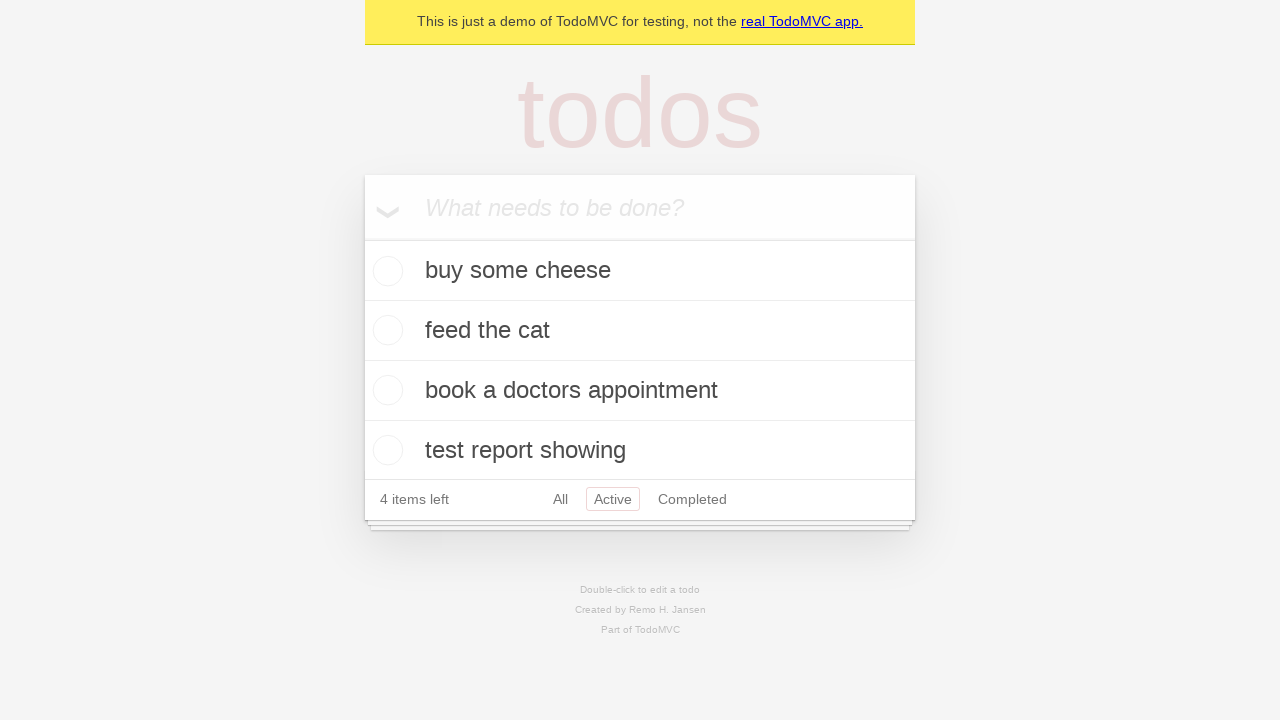

Clicked Completed filter link at (692, 499) on internal:role=link[name="Completed"i]
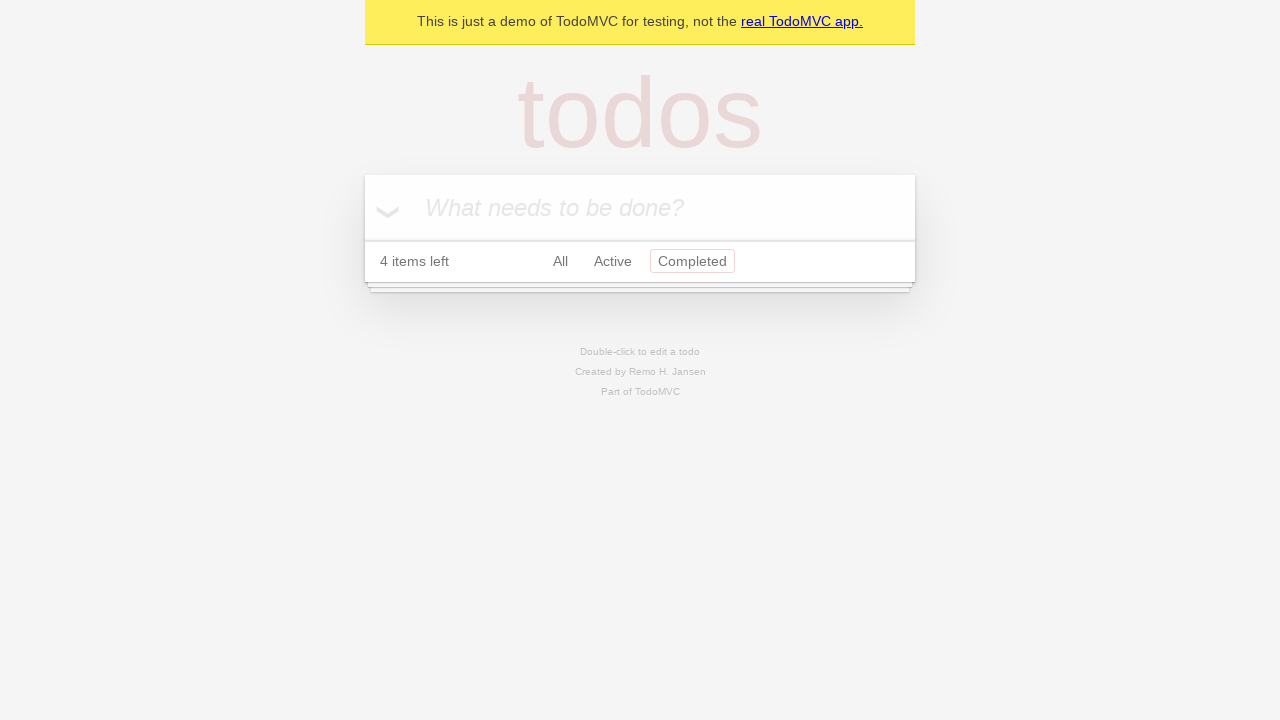

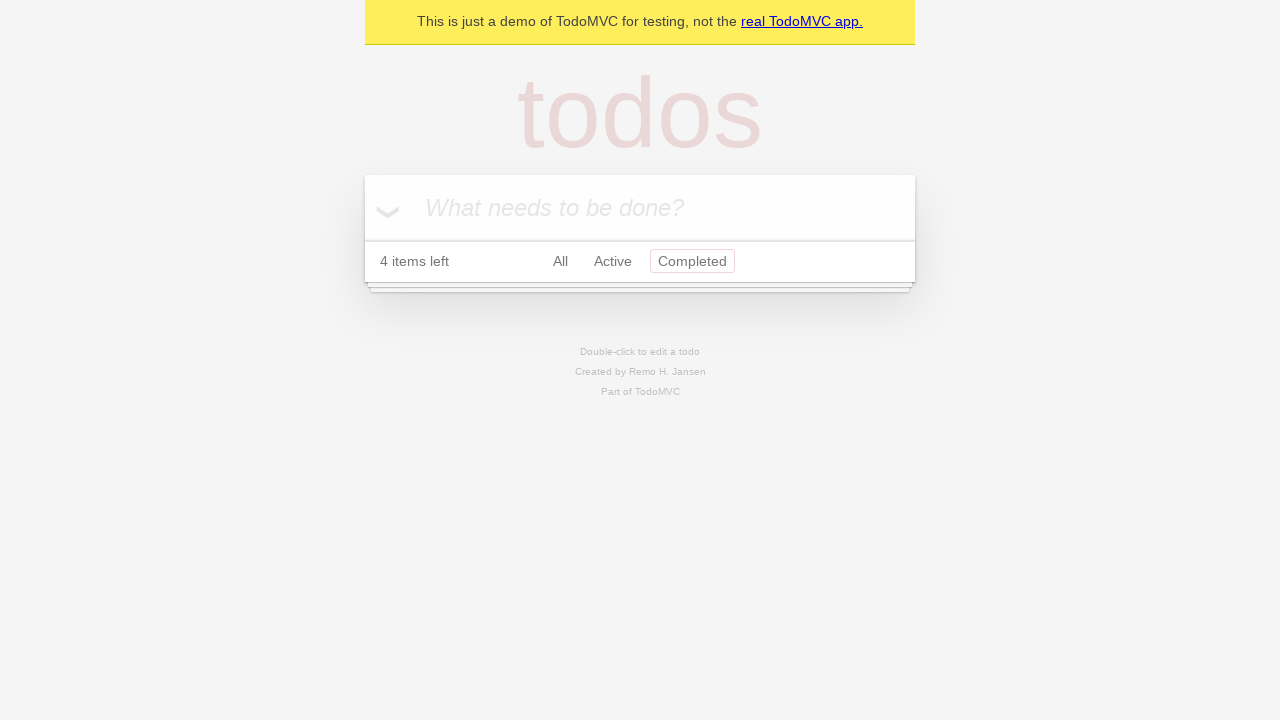